Clicks on the "Create account" button on Gmail login page

Starting URL: https://gmail.com

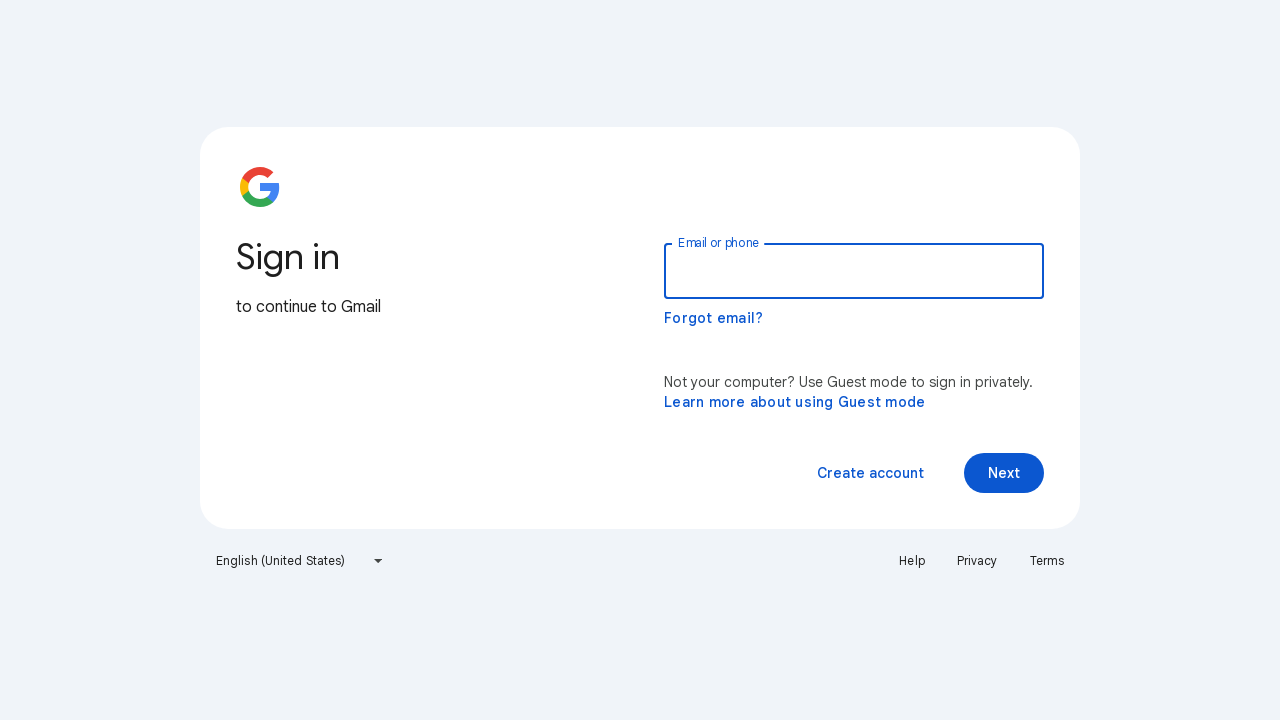

Located all button elements on Gmail login page
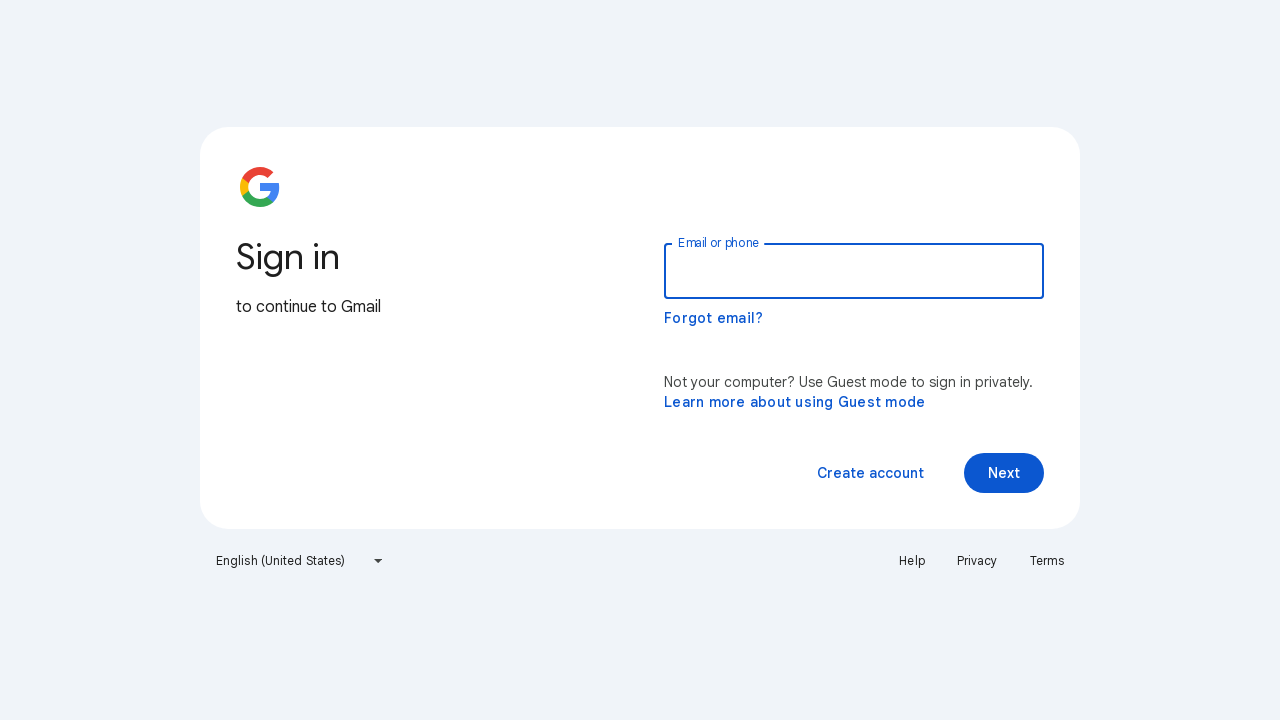

Retrieved text from button element
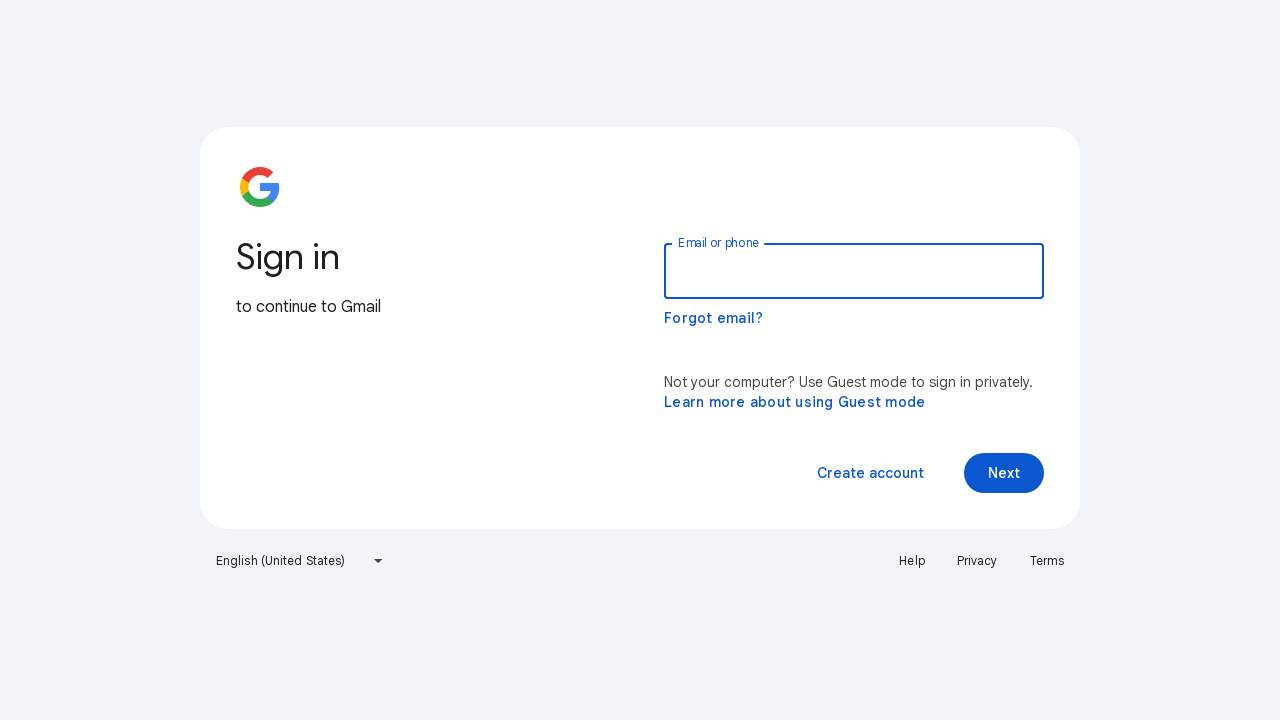

Retrieved text from button element
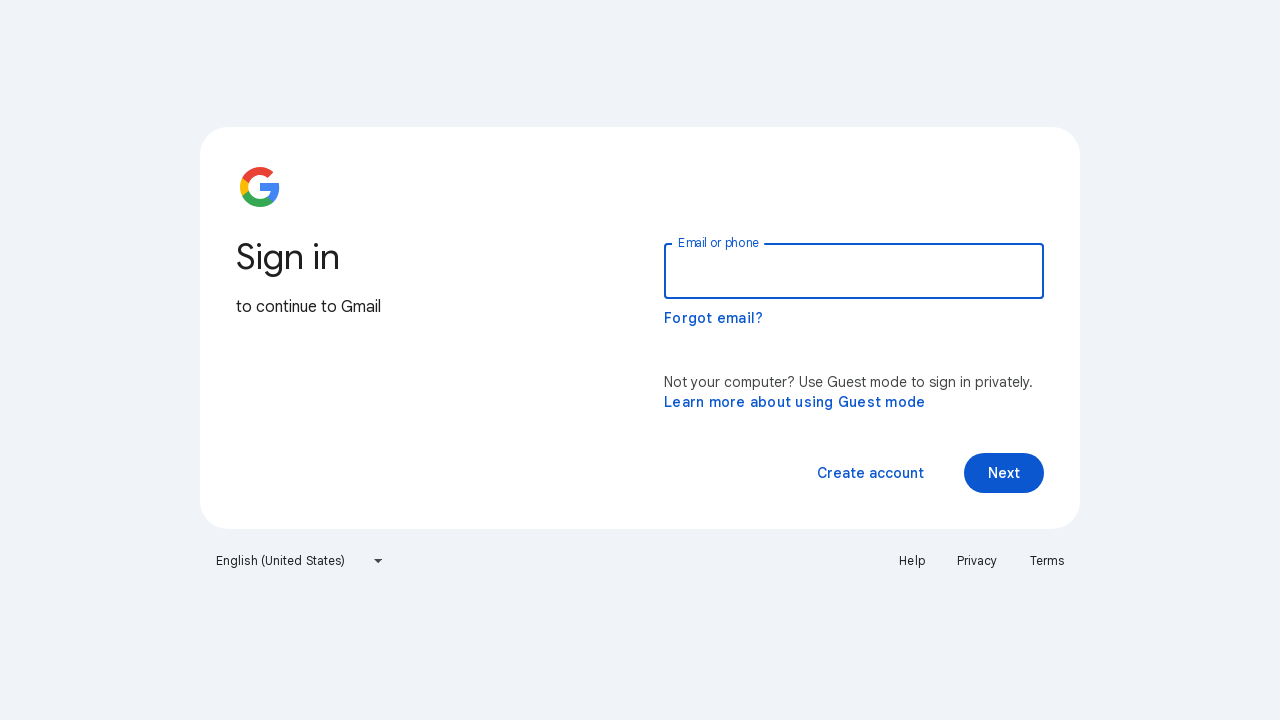

Retrieved text from button element
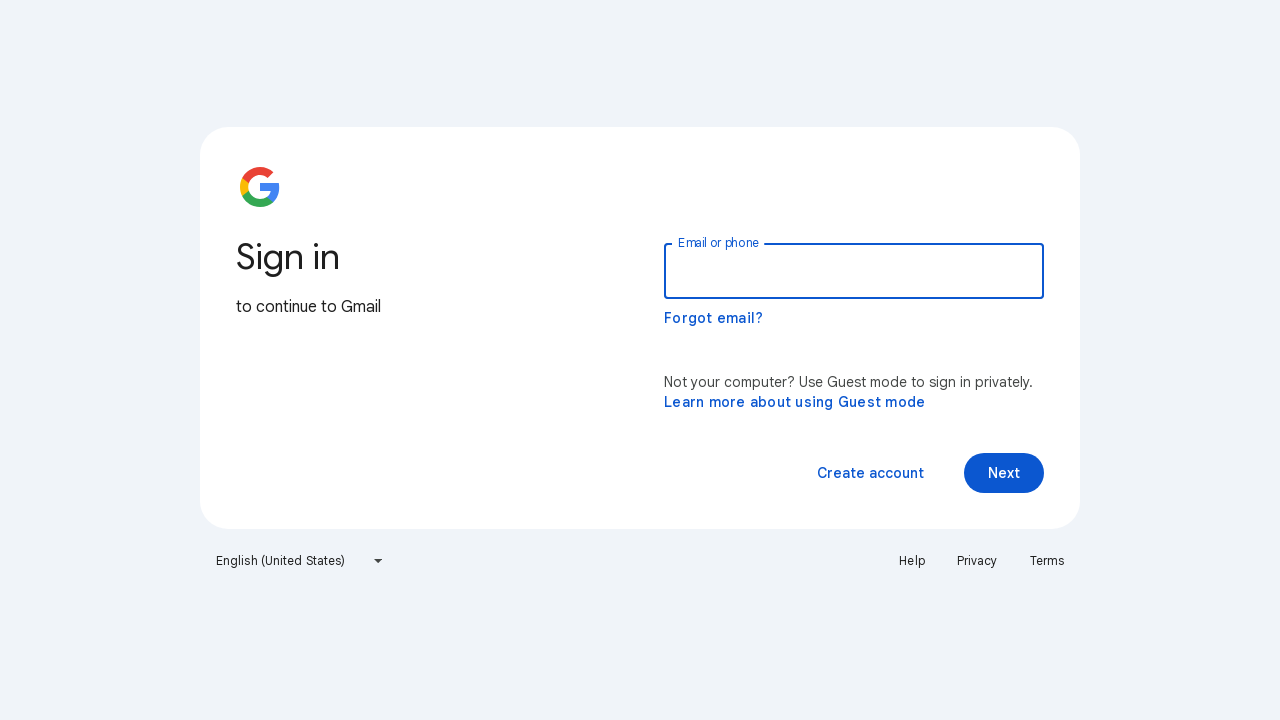

Clicked the 'Create account' button
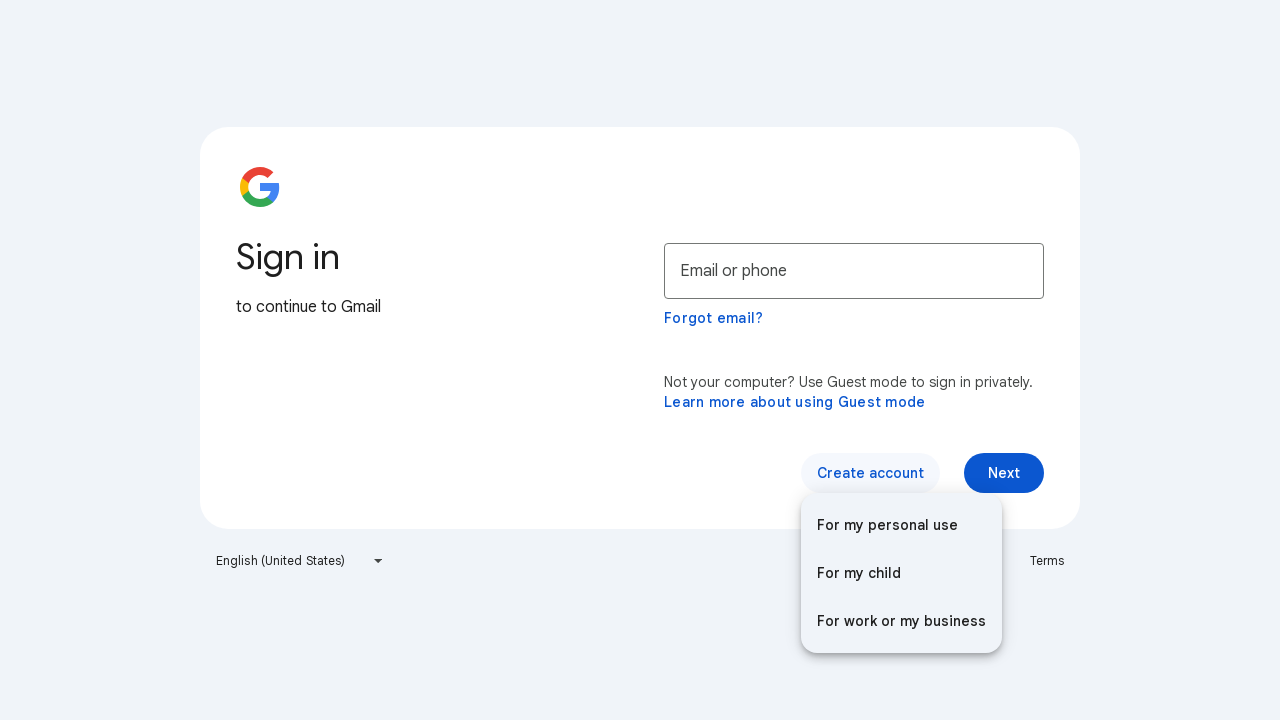

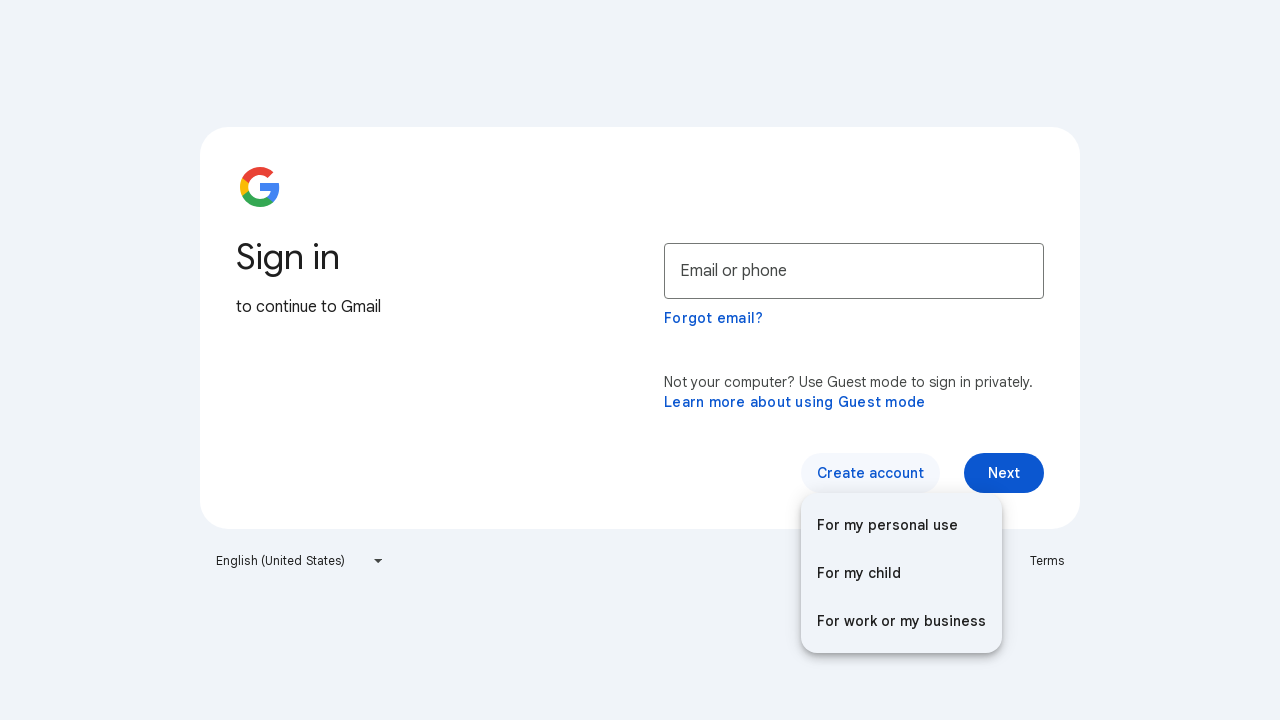